Tests that pressing Escape cancels edits and restores original text

Starting URL: https://demo.playwright.dev/todomvc

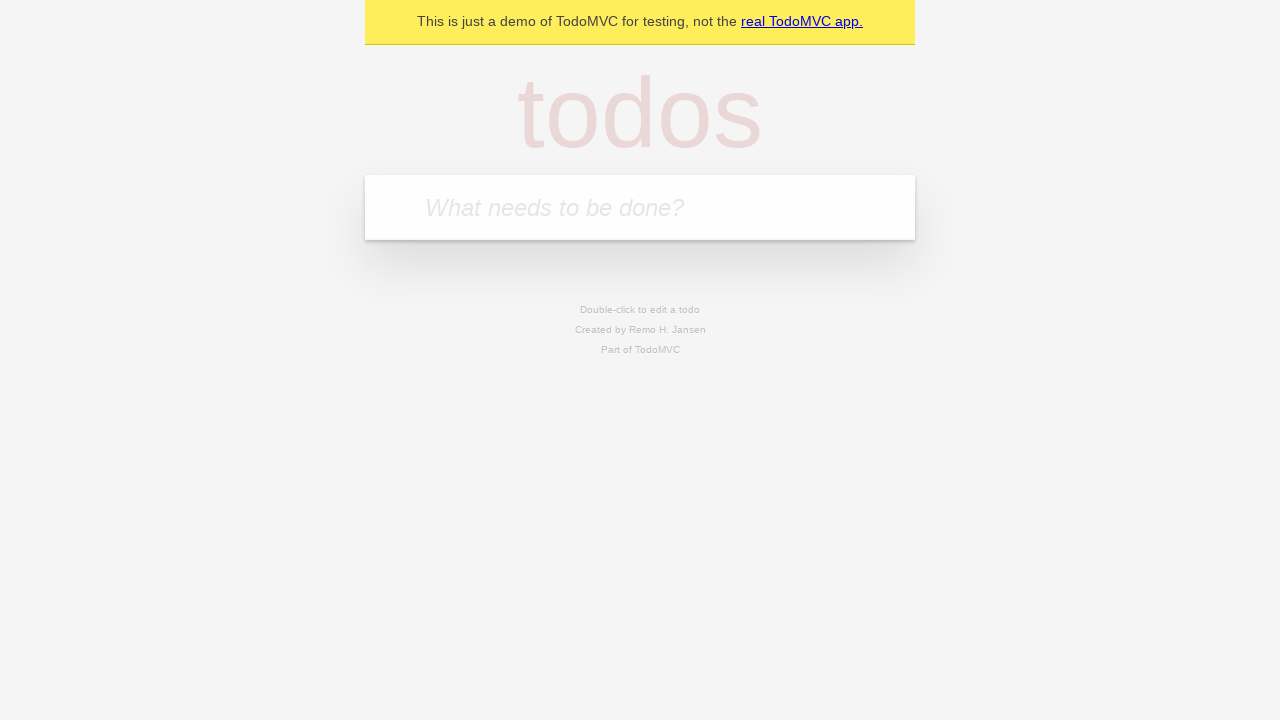

Filled first todo input with 'buy some cheese' on internal:attr=[placeholder="What needs to be done?"i]
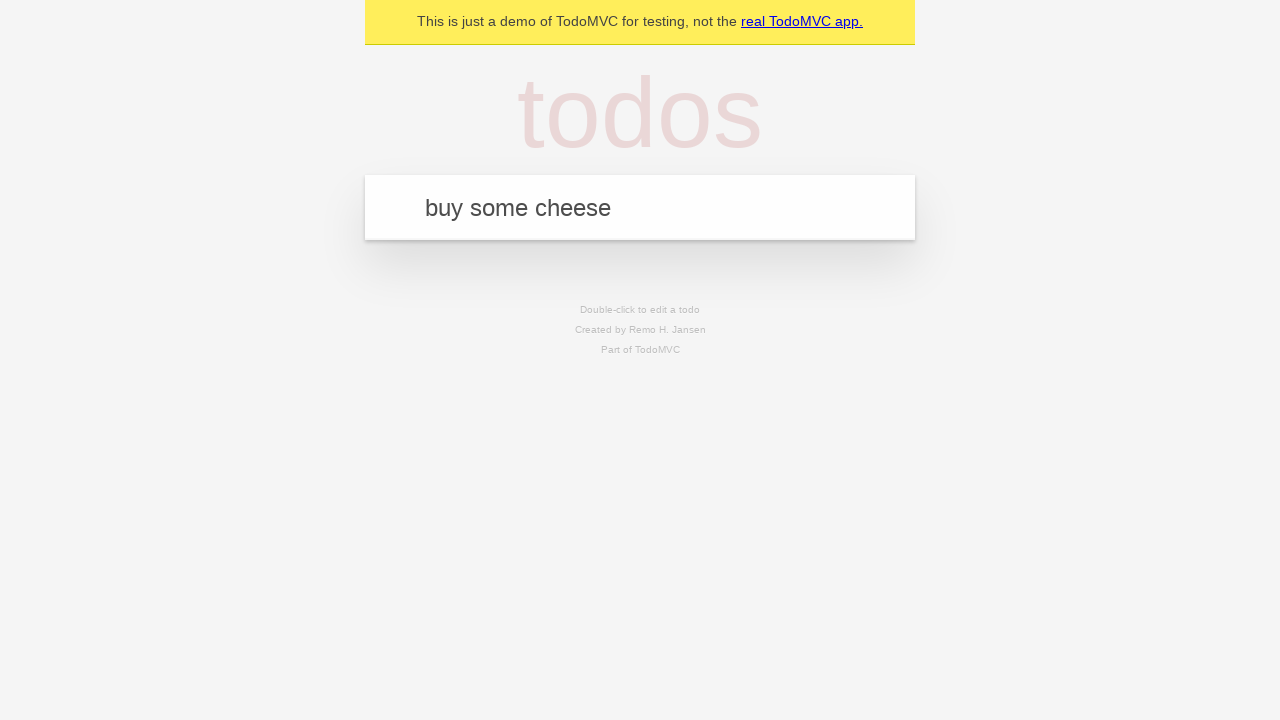

Pressed Enter to create first todo on internal:attr=[placeholder="What needs to be done?"i]
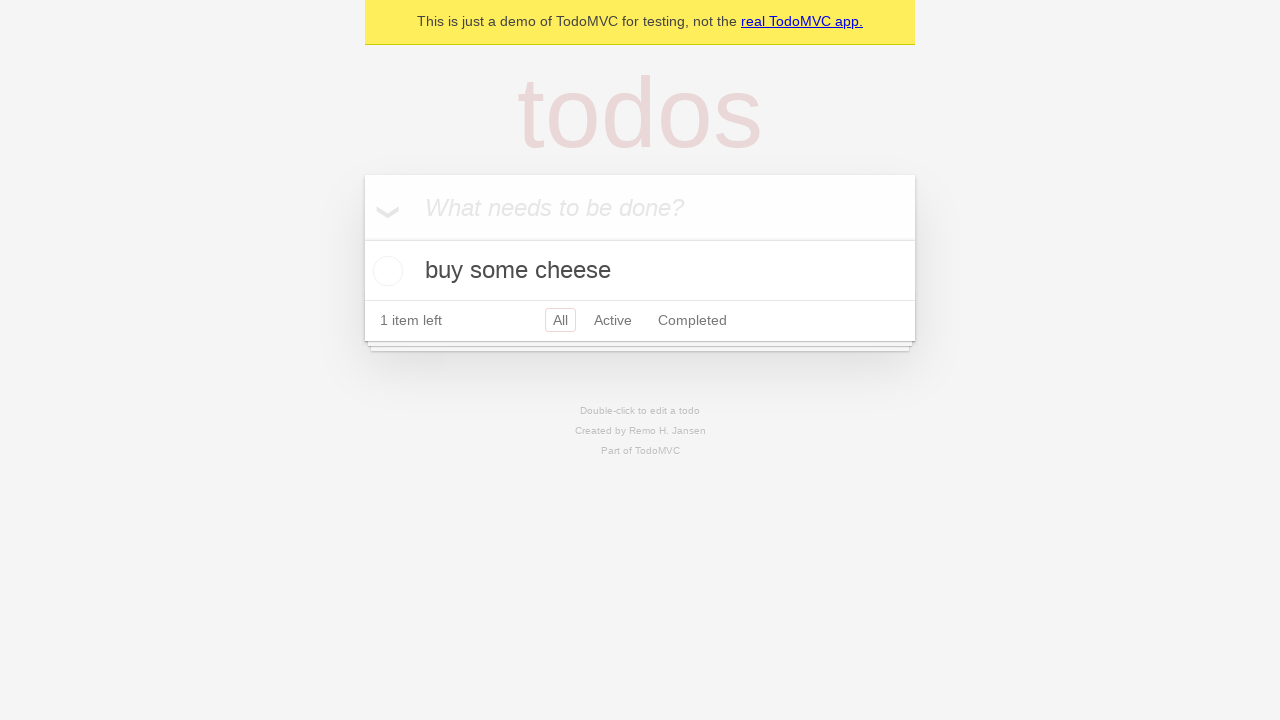

Filled second todo input with 'feed the cat' on internal:attr=[placeholder="What needs to be done?"i]
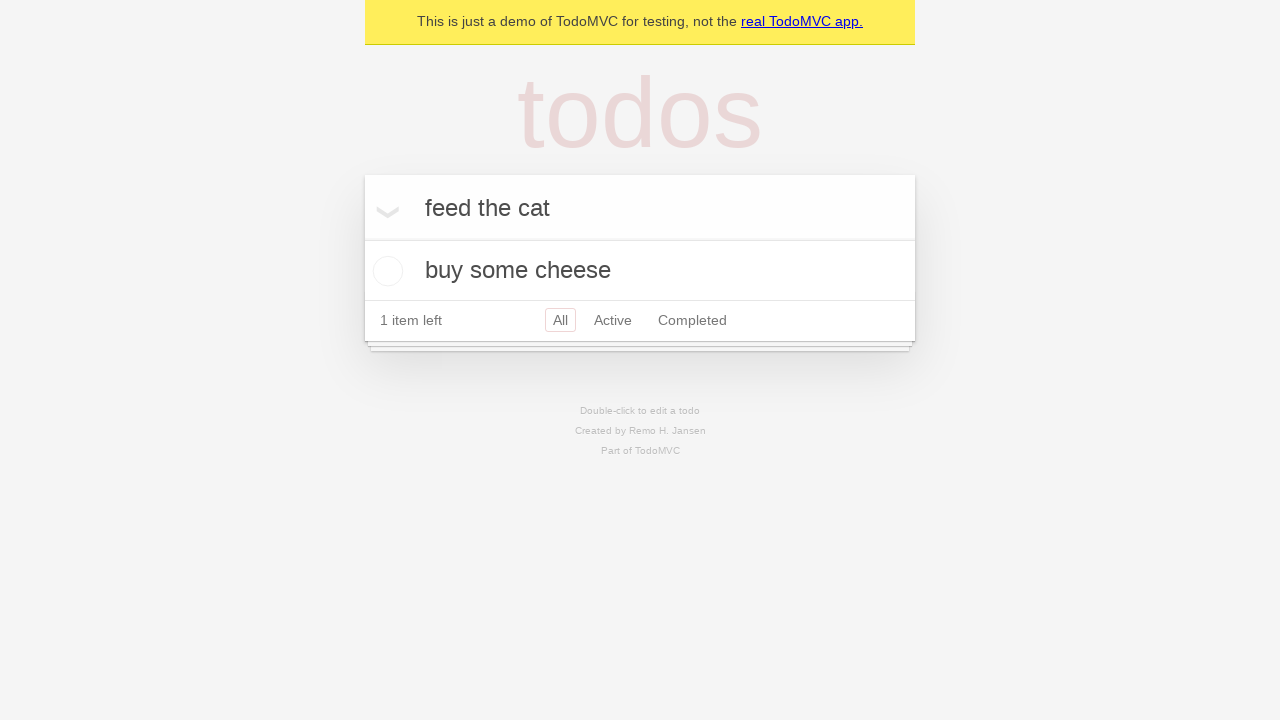

Pressed Enter to create second todo on internal:attr=[placeholder="What needs to be done?"i]
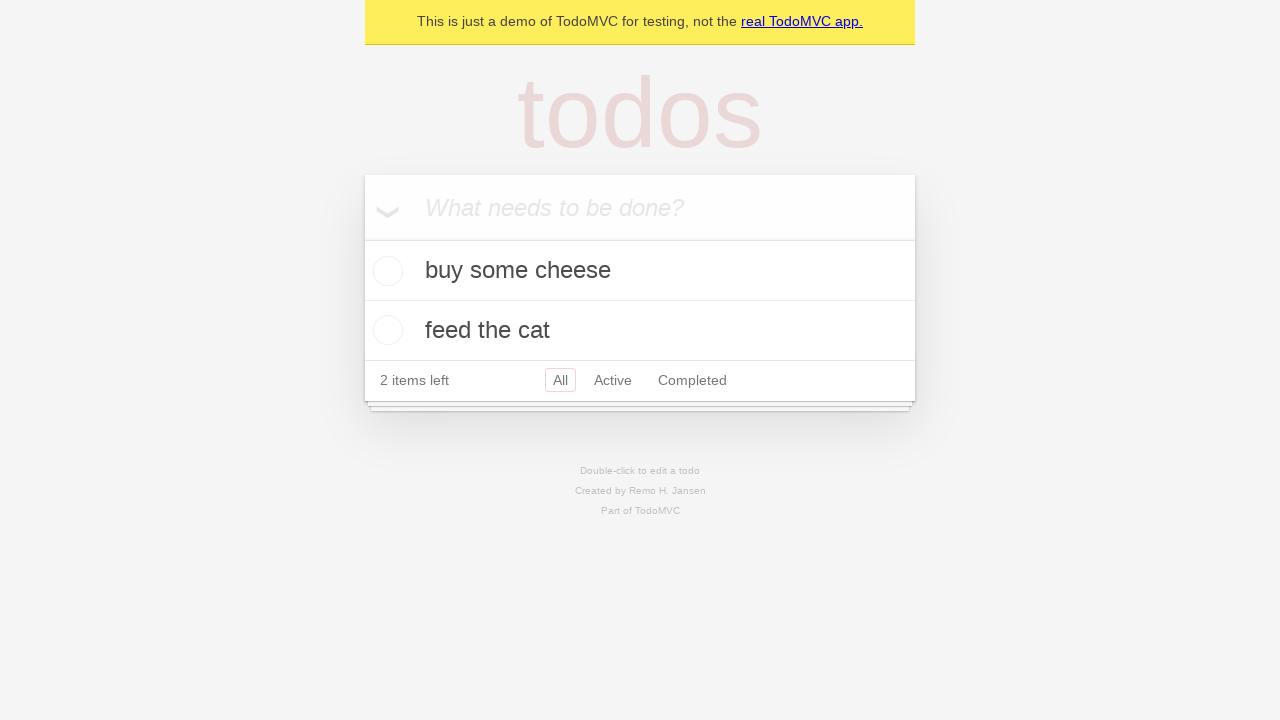

Filled third todo input with 'book a doctors appointment' on internal:attr=[placeholder="What needs to be done?"i]
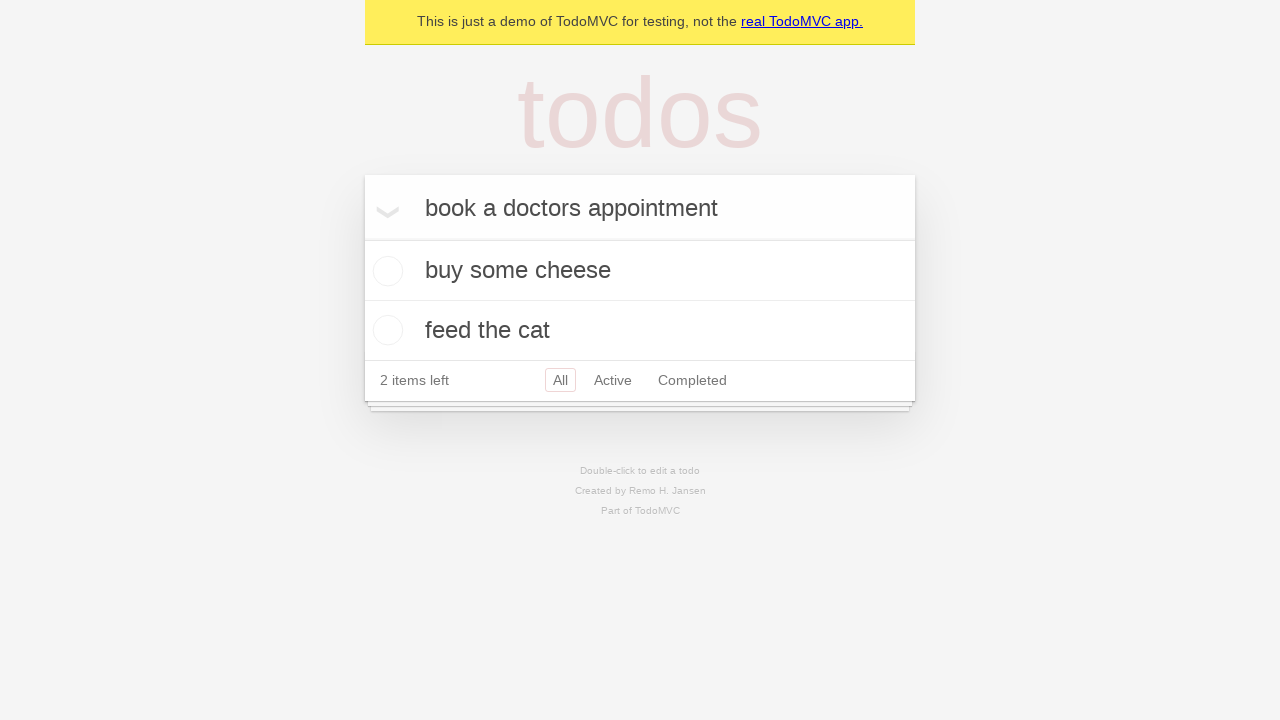

Pressed Enter to create third todo on internal:attr=[placeholder="What needs to be done?"i]
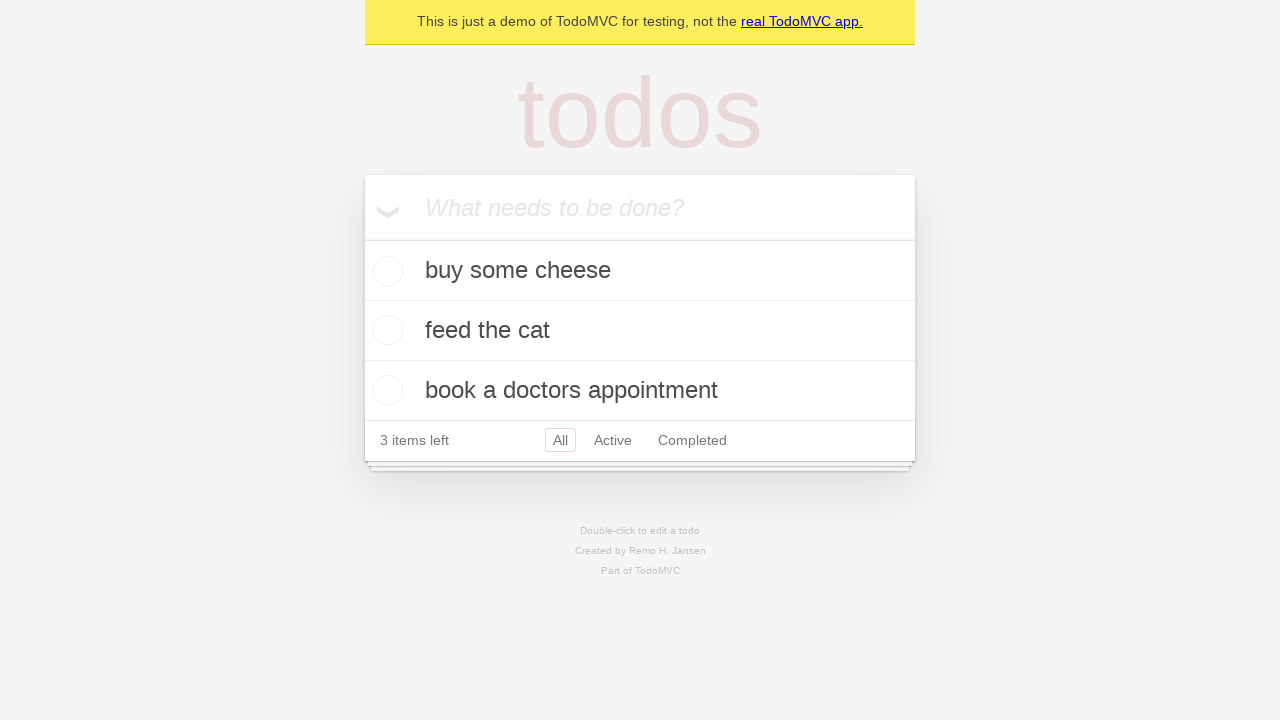

Double-clicked second todo to enter edit mode at (640, 331) on internal:testid=[data-testid="todo-item"s] >> nth=1
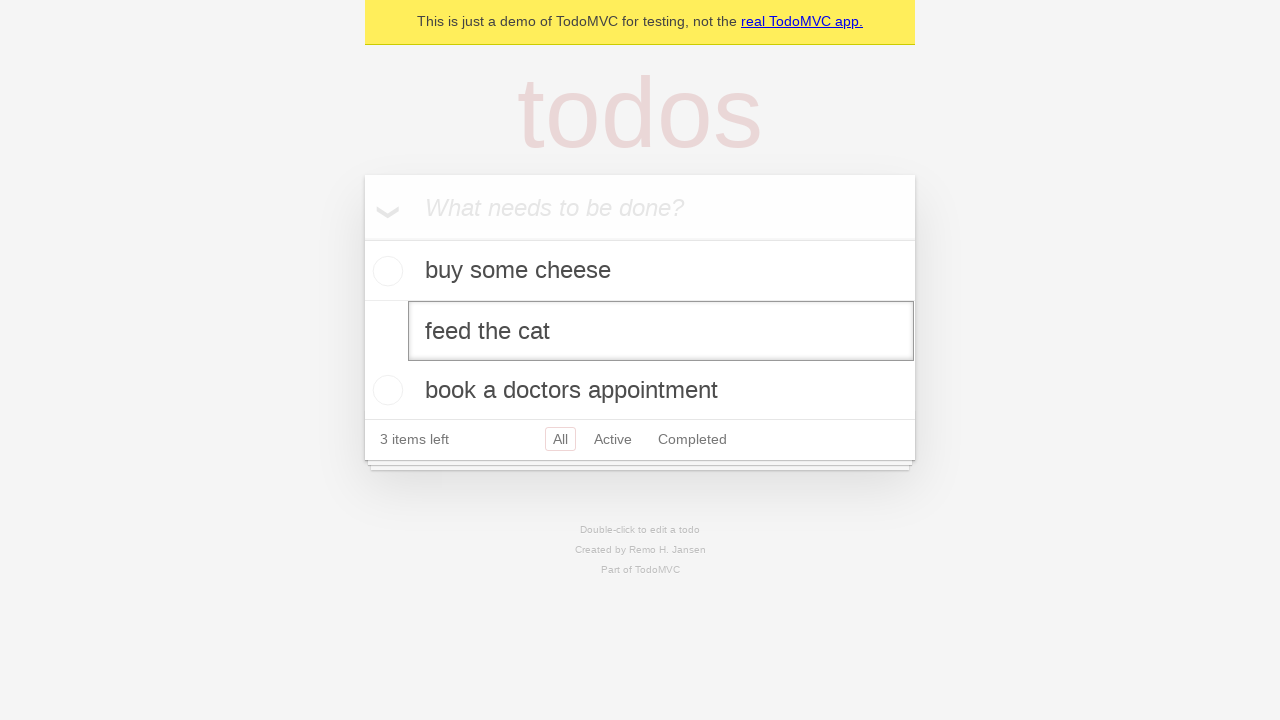

Filled edit textbox with 'buy some sausages' on internal:testid=[data-testid="todo-item"s] >> nth=1 >> internal:role=textbox[nam
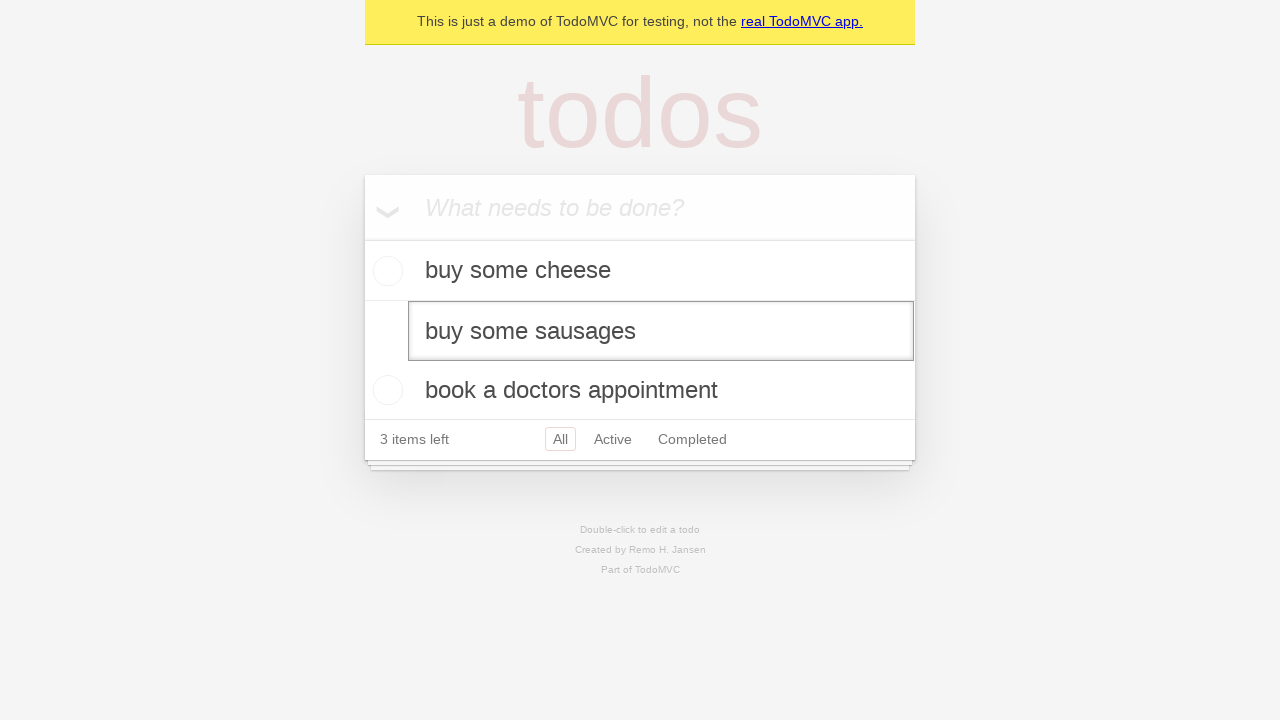

Pressed Escape to cancel edit and restore original text on internal:testid=[data-testid="todo-item"s] >> nth=1 >> internal:role=textbox[nam
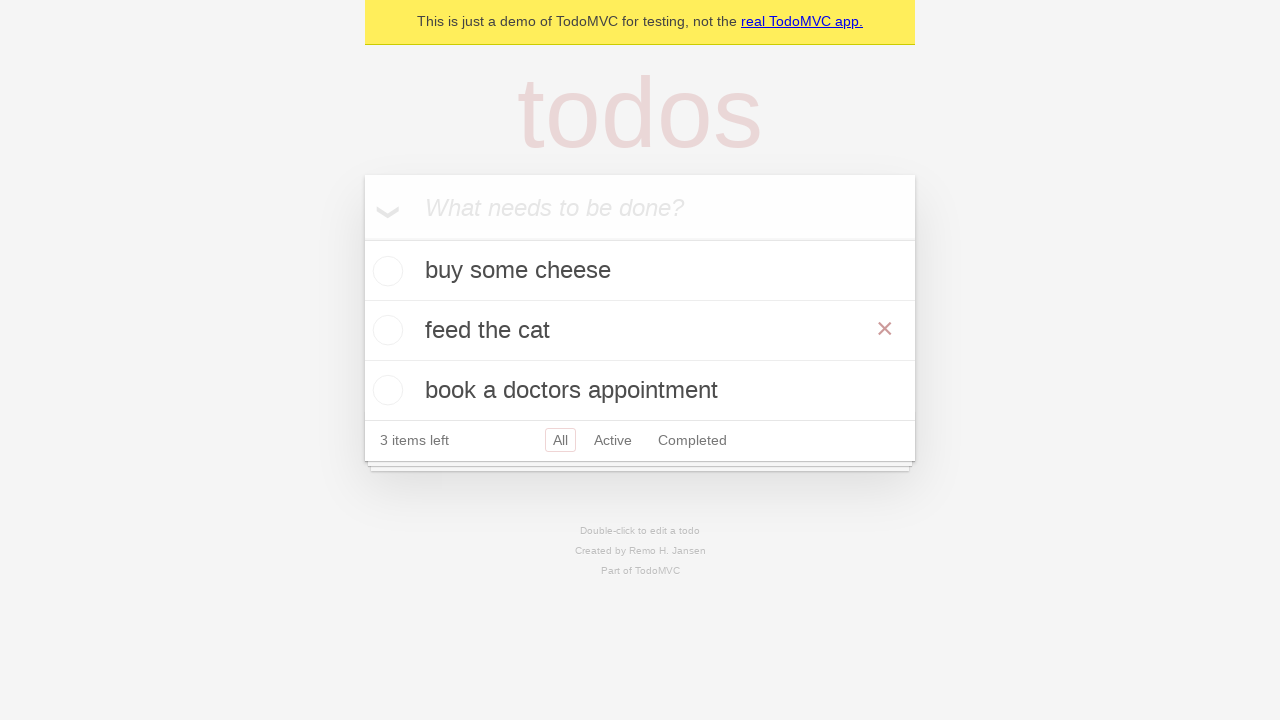

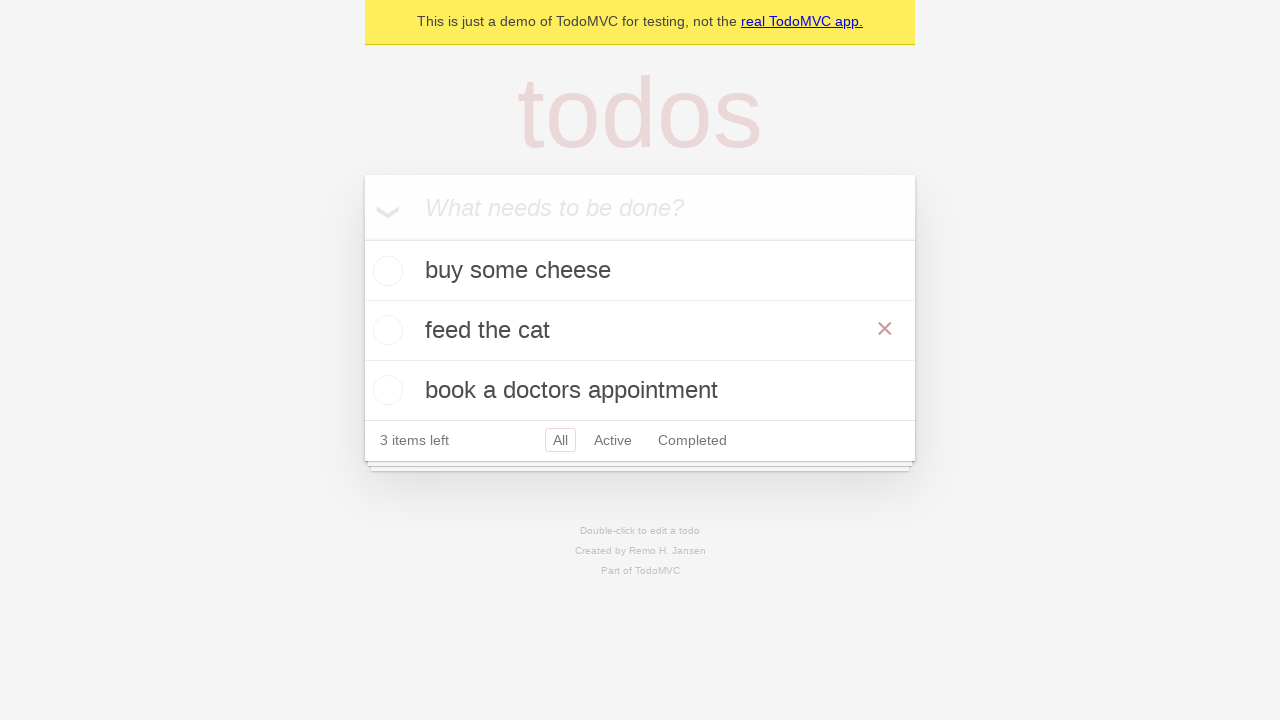